Tests clicking a button identified by its CSS class on a UI testing playground page designed to demonstrate class attribute handling.

Starting URL: http://uitestingplayground.com/classattr

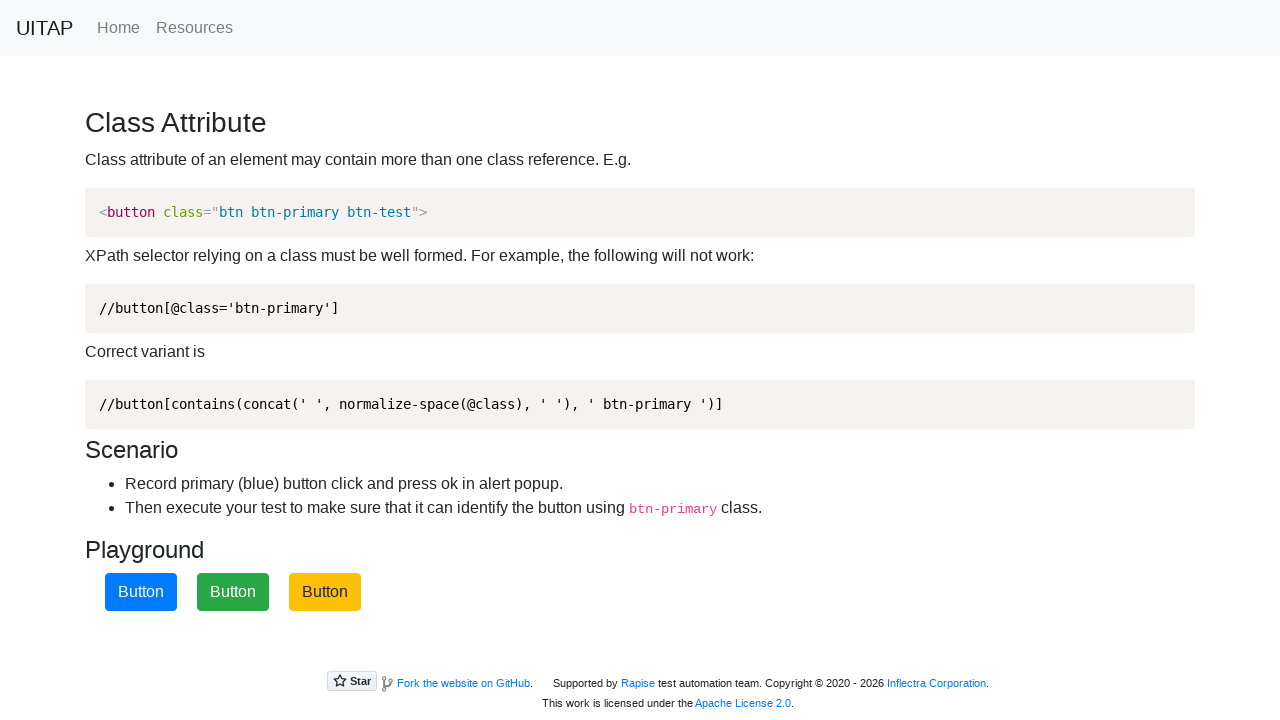

Clicked the primary button identified by .btn-primary class selector at (141, 592) on .btn-primary
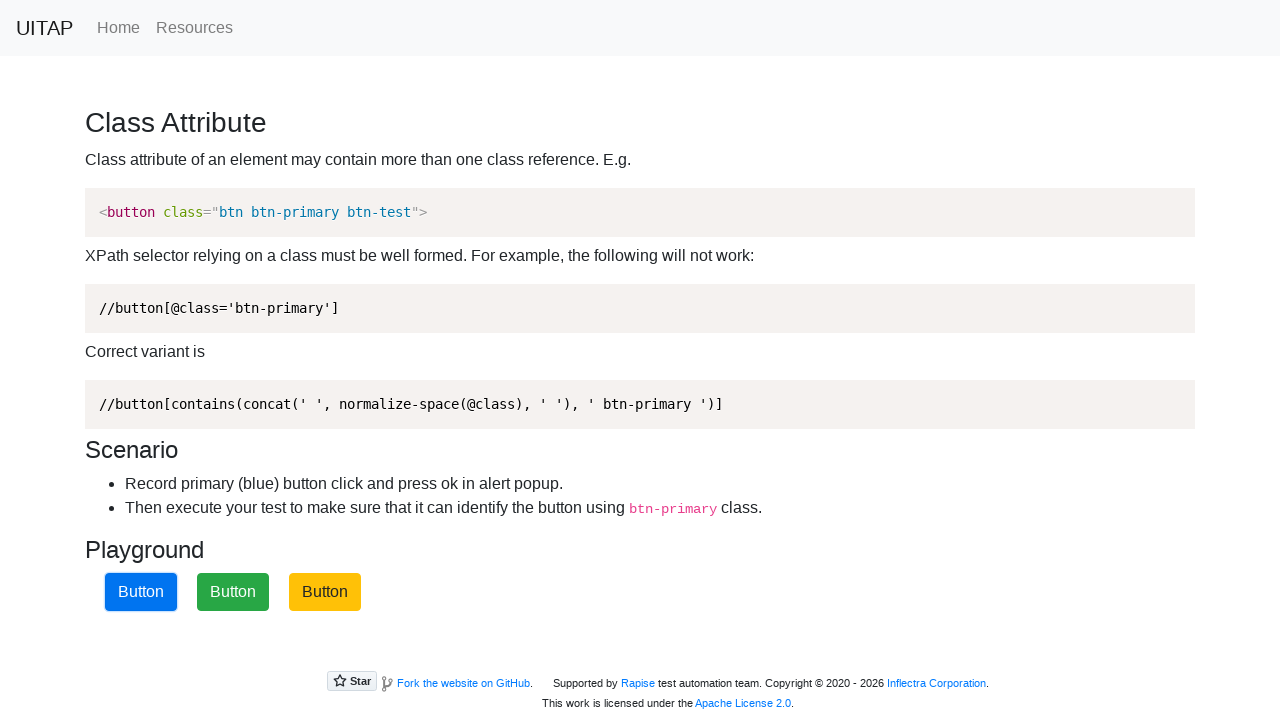

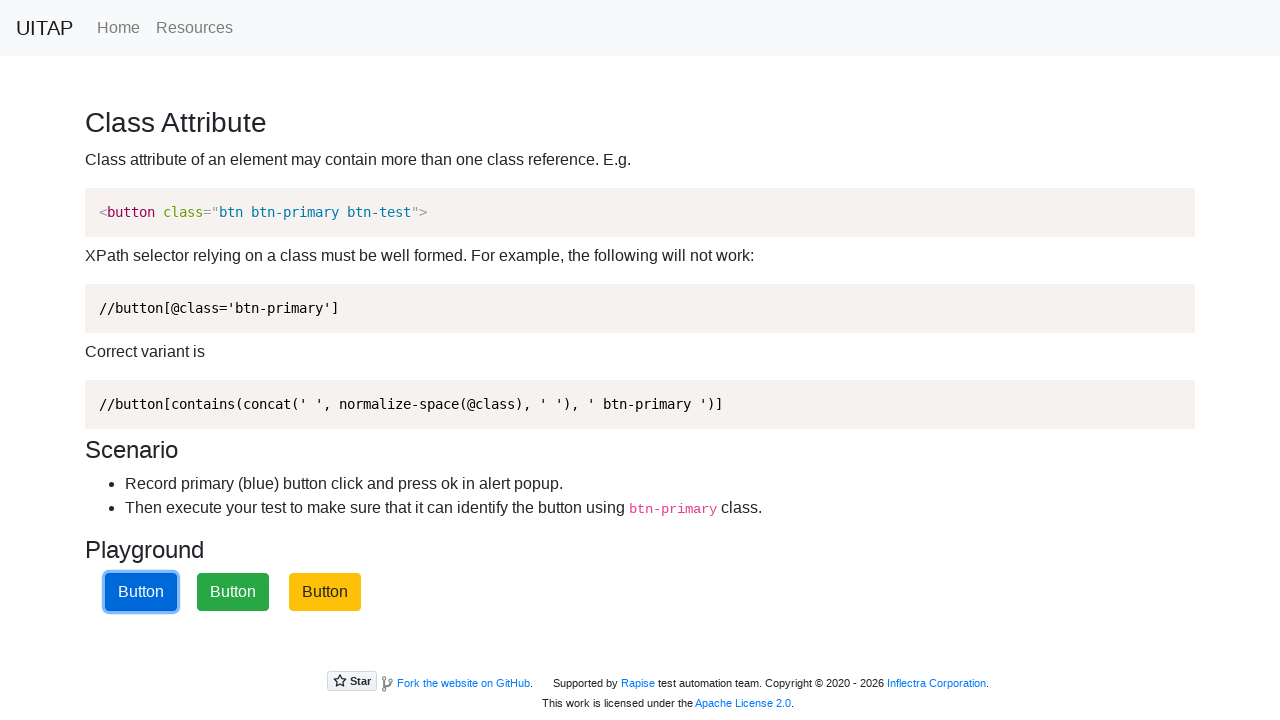